Tests the calculator by performing subtraction: 3.5 - 1.2 = 2.3

Starting URL: https://calculatorhtml.onrender.com/

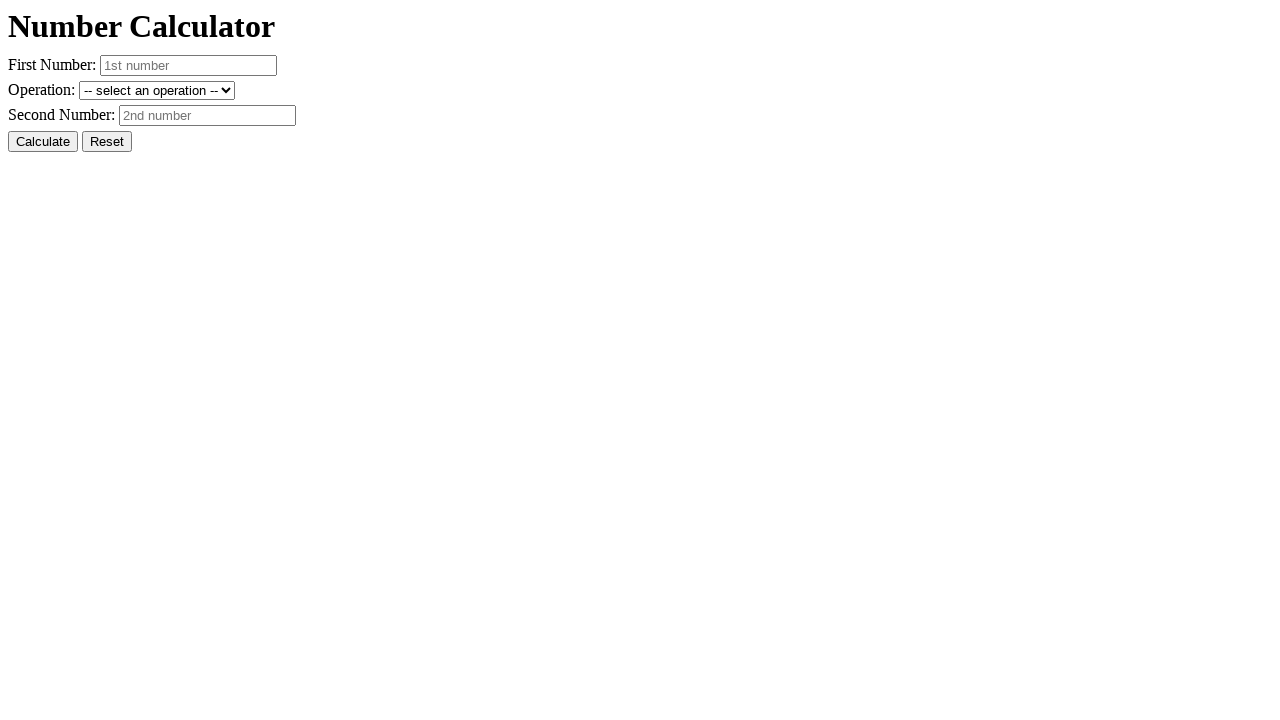

Clicked Reset button to clear previous state at (107, 142) on #resetButton
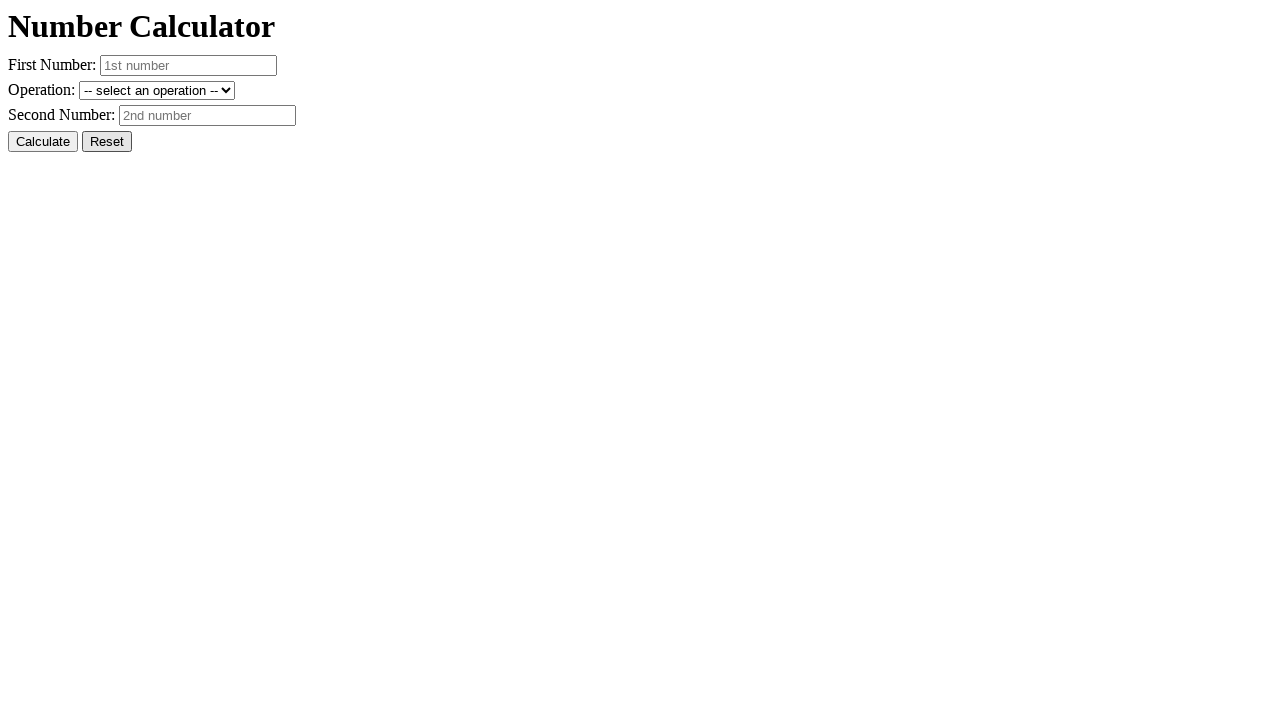

Entered first number: 3.5 on #number1
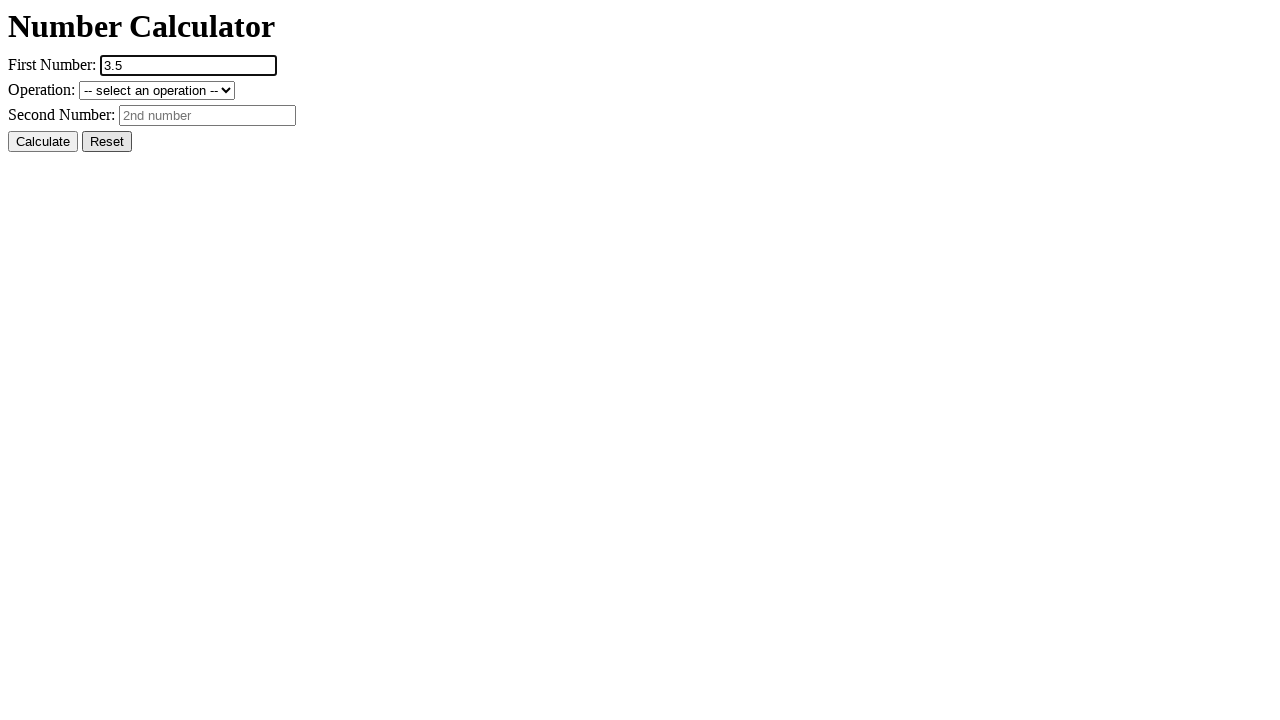

Entered second number: 1.2 on #number2
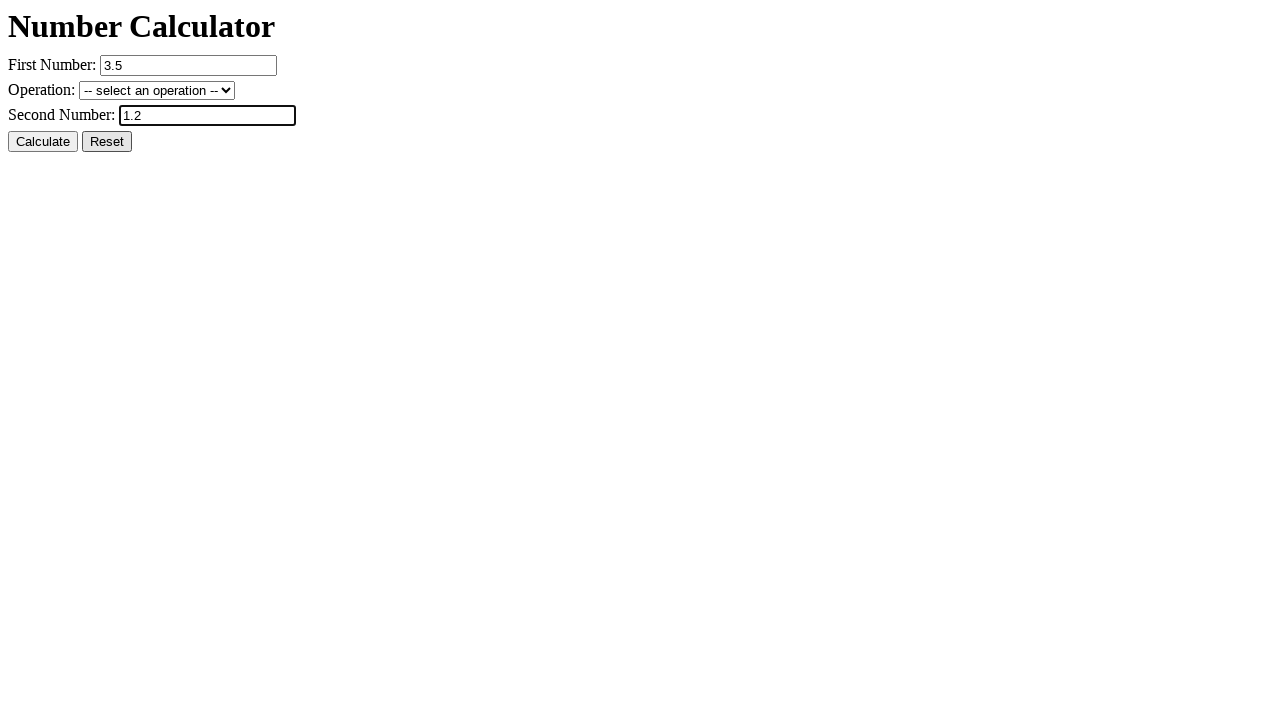

Selected subtraction operation on #operation
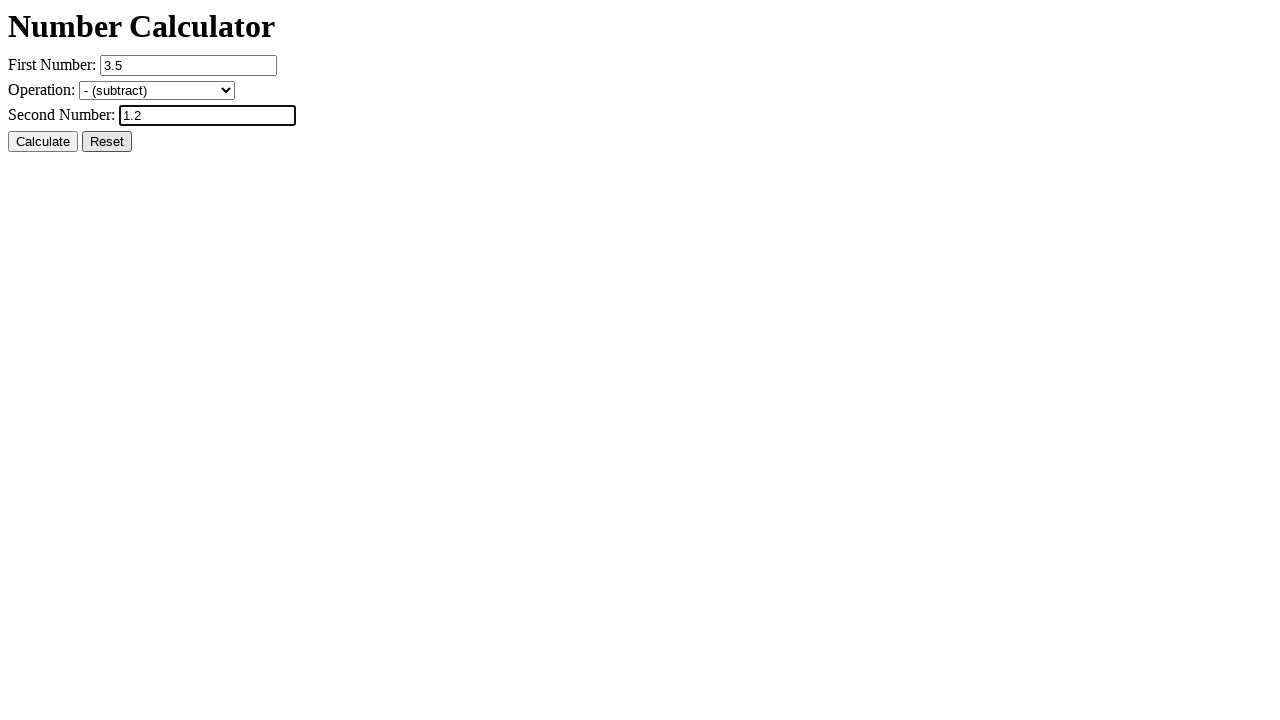

Clicked Calculate button to perform subtraction at (43, 142) on #calcButton
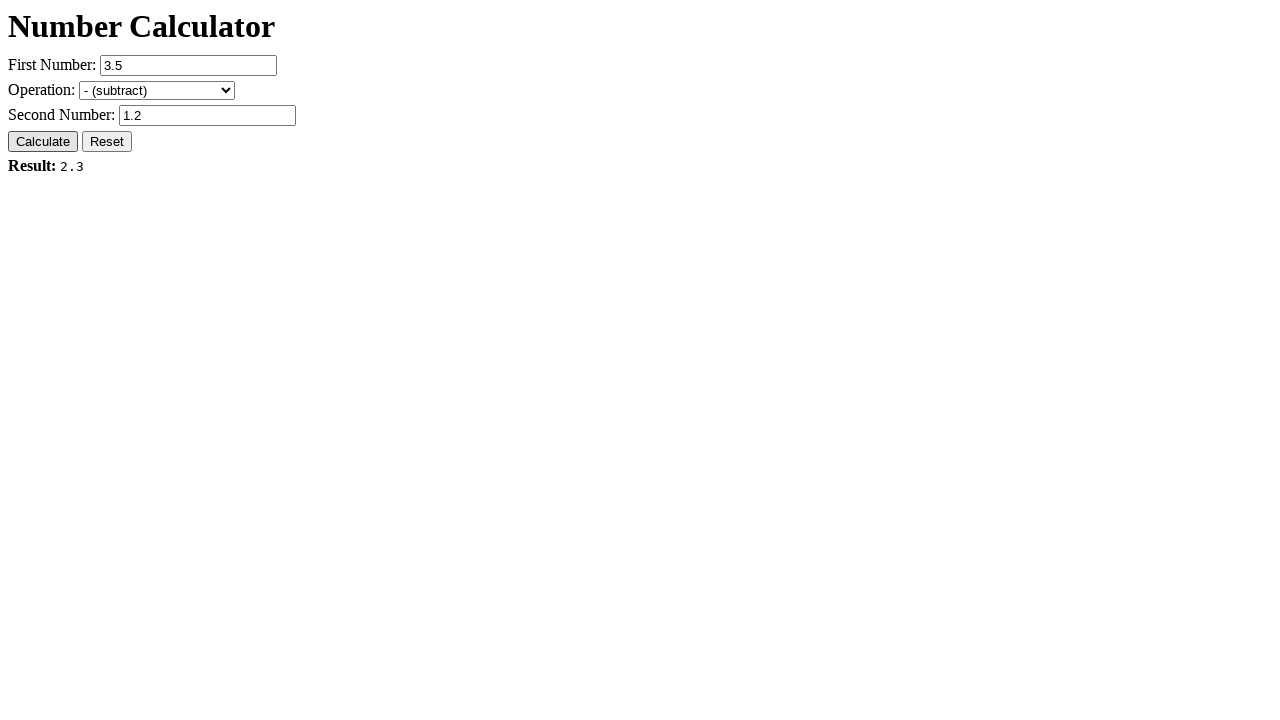

Result field loaded - subtraction complete (3.5 - 1.2 = 2.3)
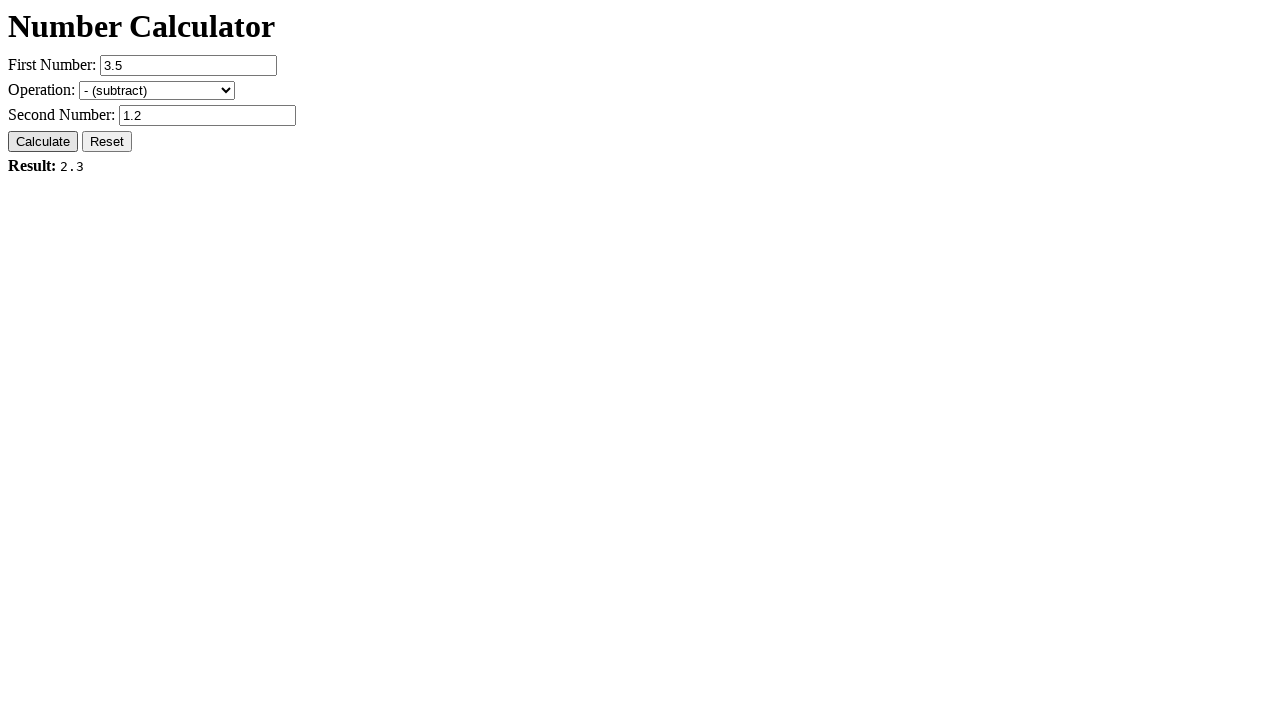

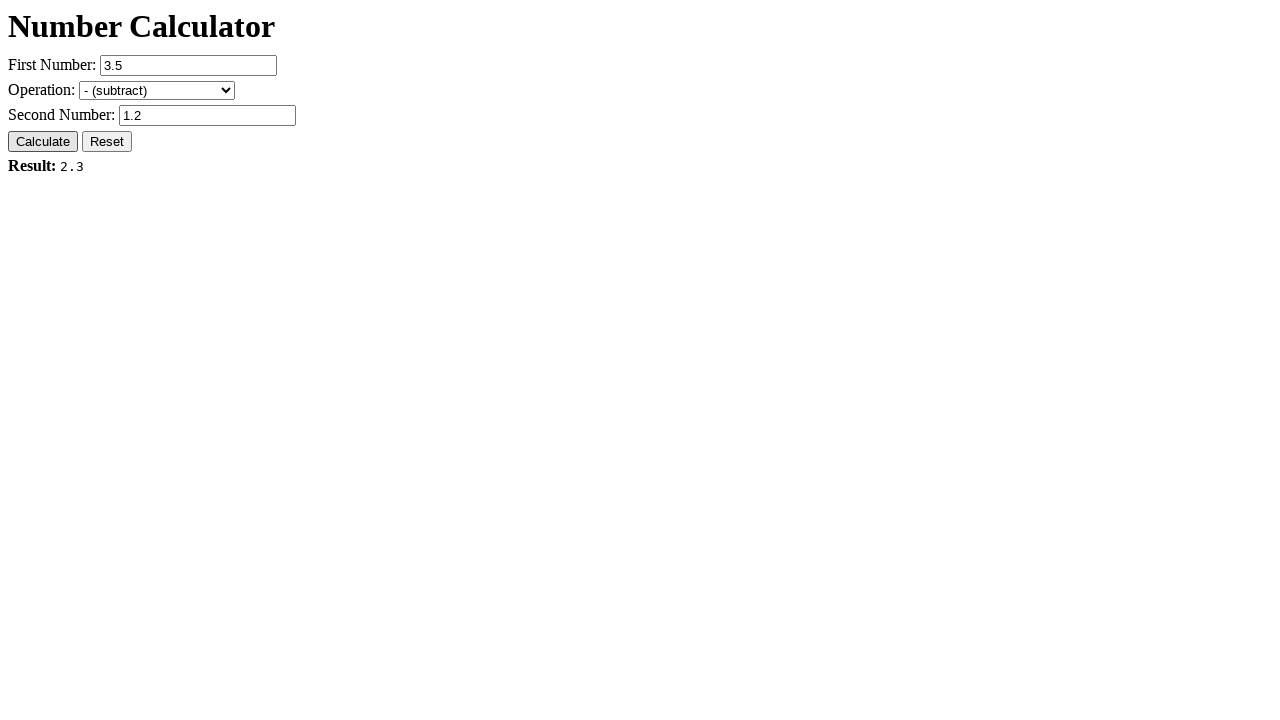